Tests A/B test opt-out functionality by visiting the page, verifying initial A/B test state, adding an opt-out cookie, refreshing, and verifying the opt-out state.

Starting URL: http://the-internet.herokuapp.com/abtest

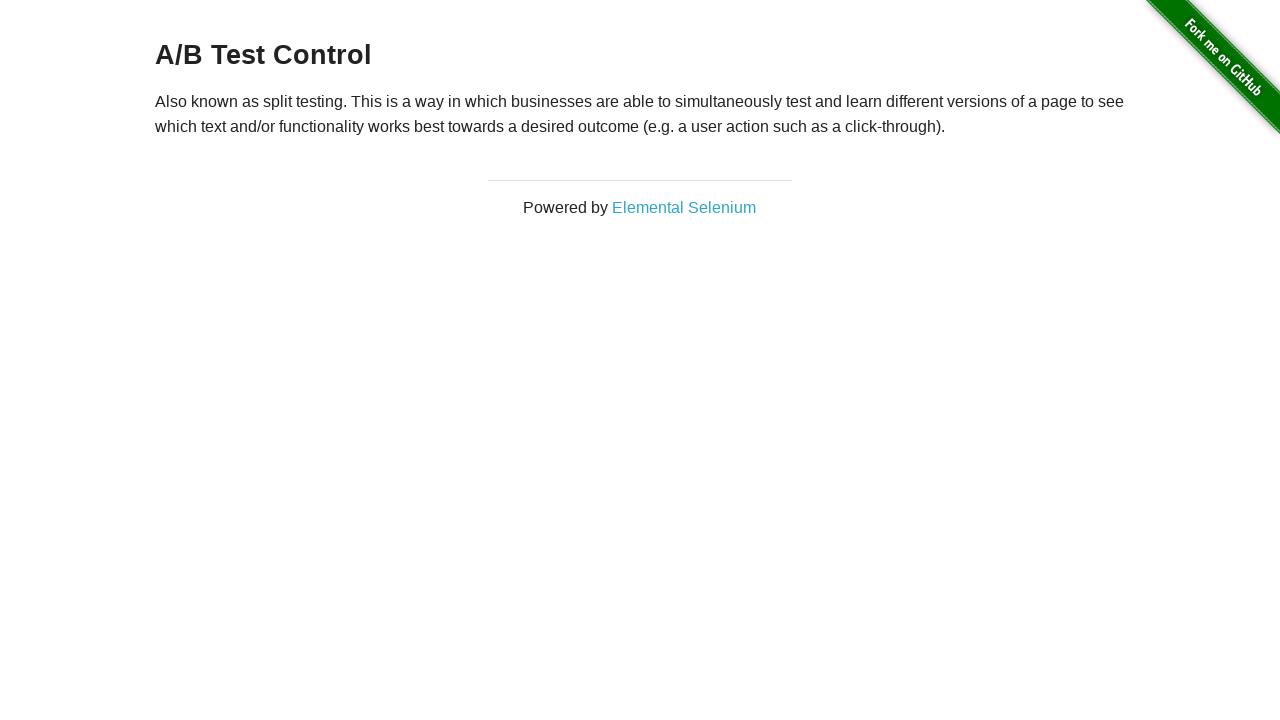

Waited for h3 heading element to be present
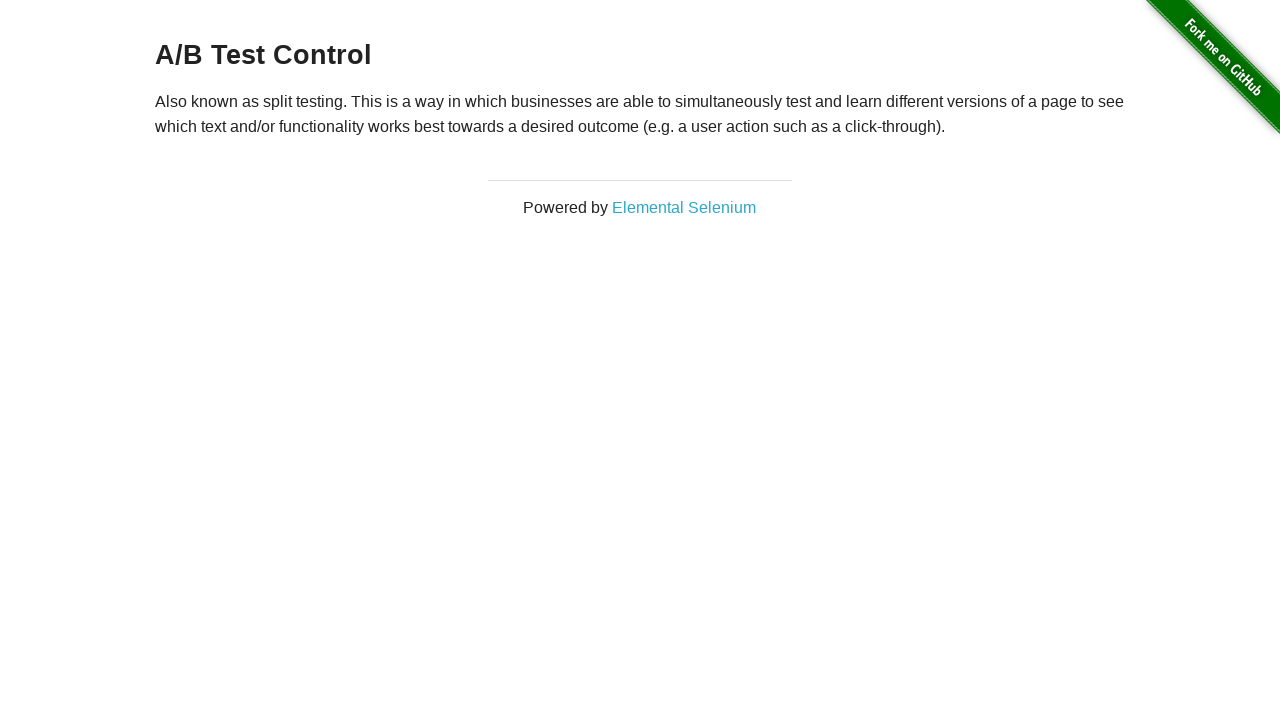

Added optimizelyOptOut cookie with value 'true'
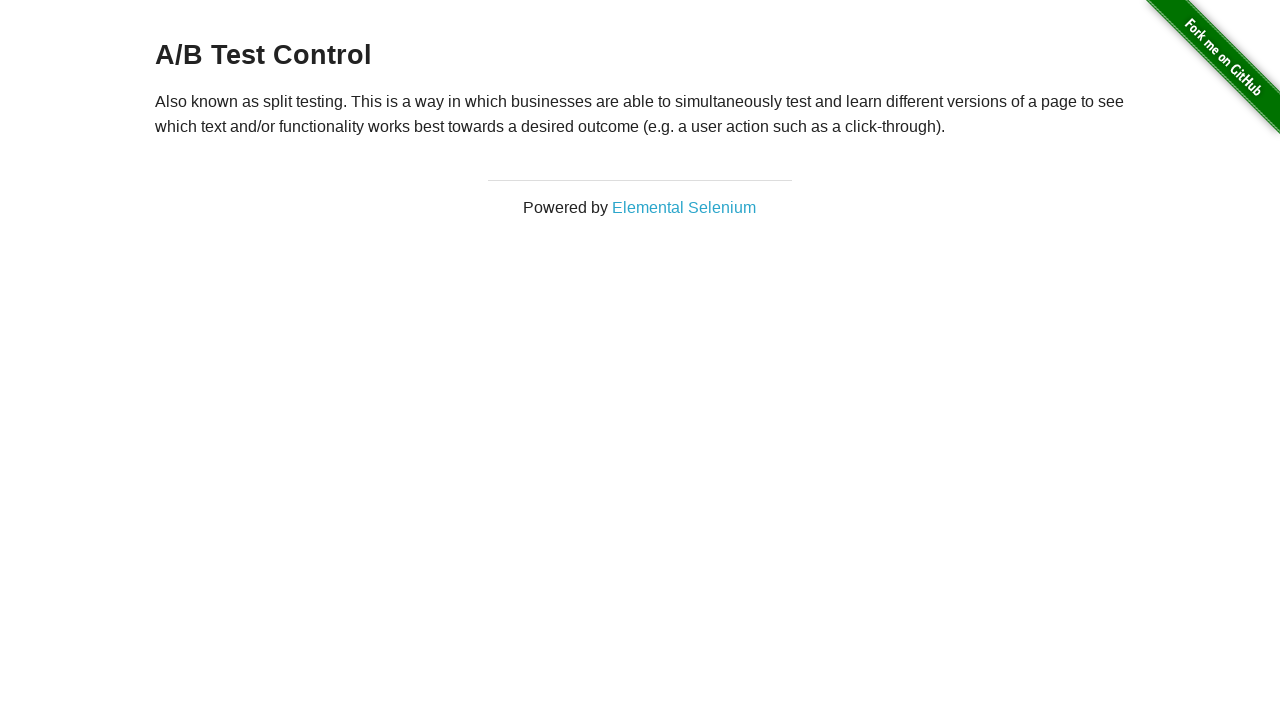

Reloaded the page after adding opt-out cookie
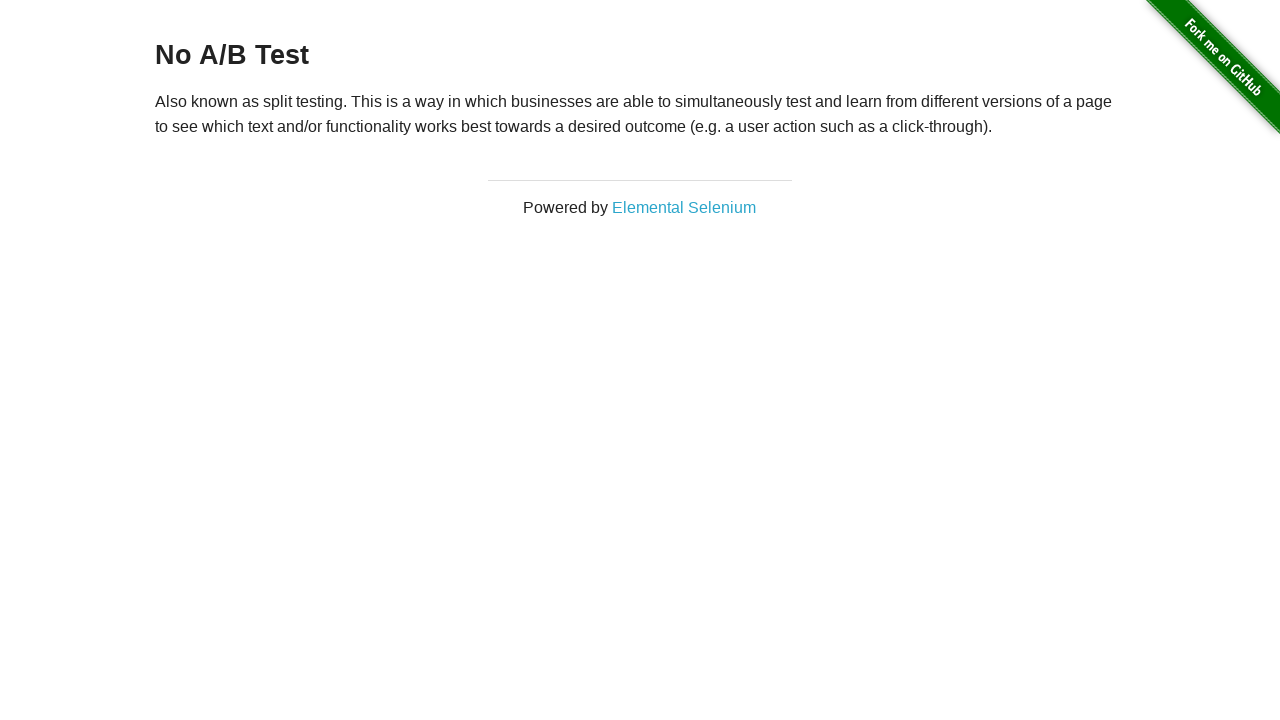

Waited for h3 heading element after page reload
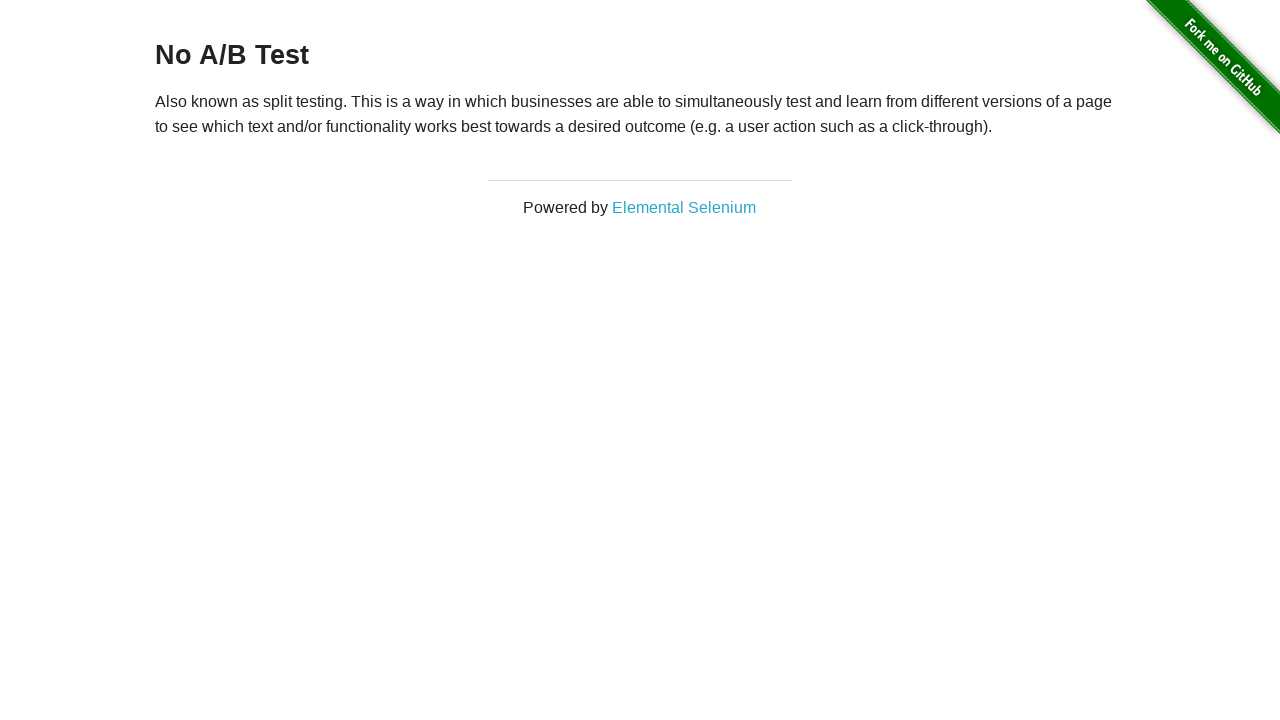

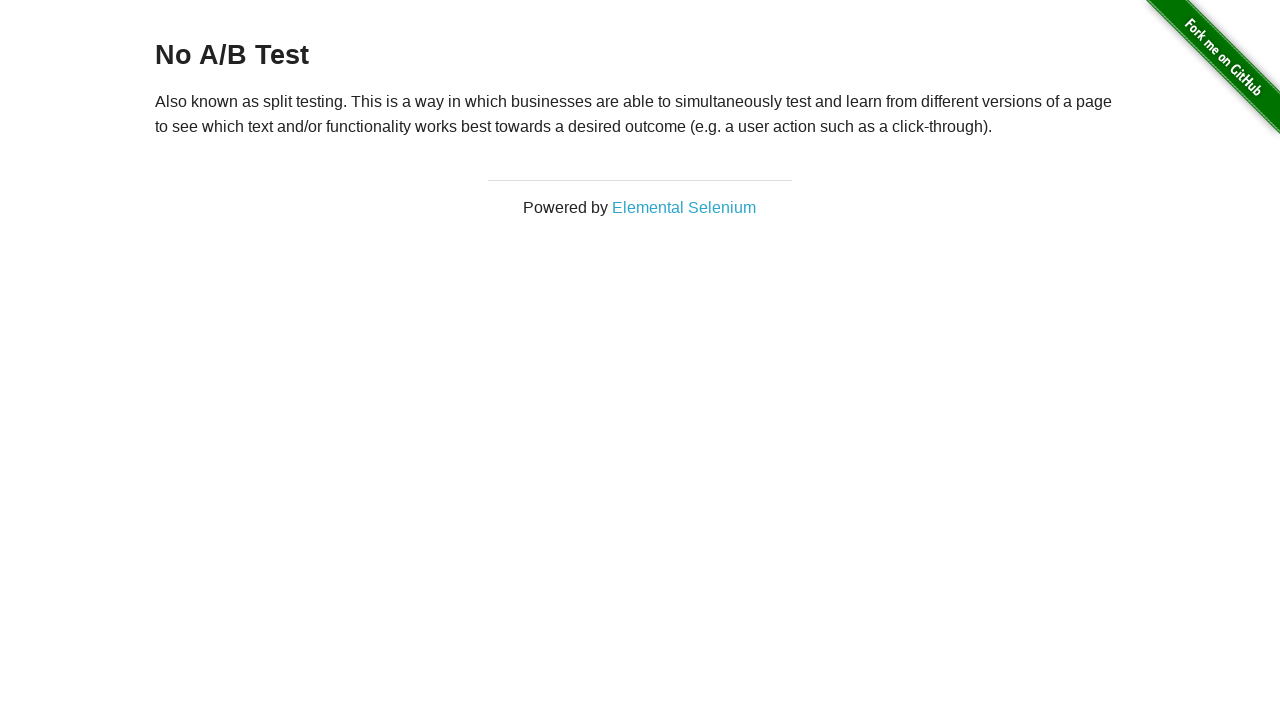